Tests the contact form submission by navigating to the Contact Us page, filling in name, email, and message fields, then clicking submit.

Starting URL: https://shopdemo-alex-hot.koyeb.app/

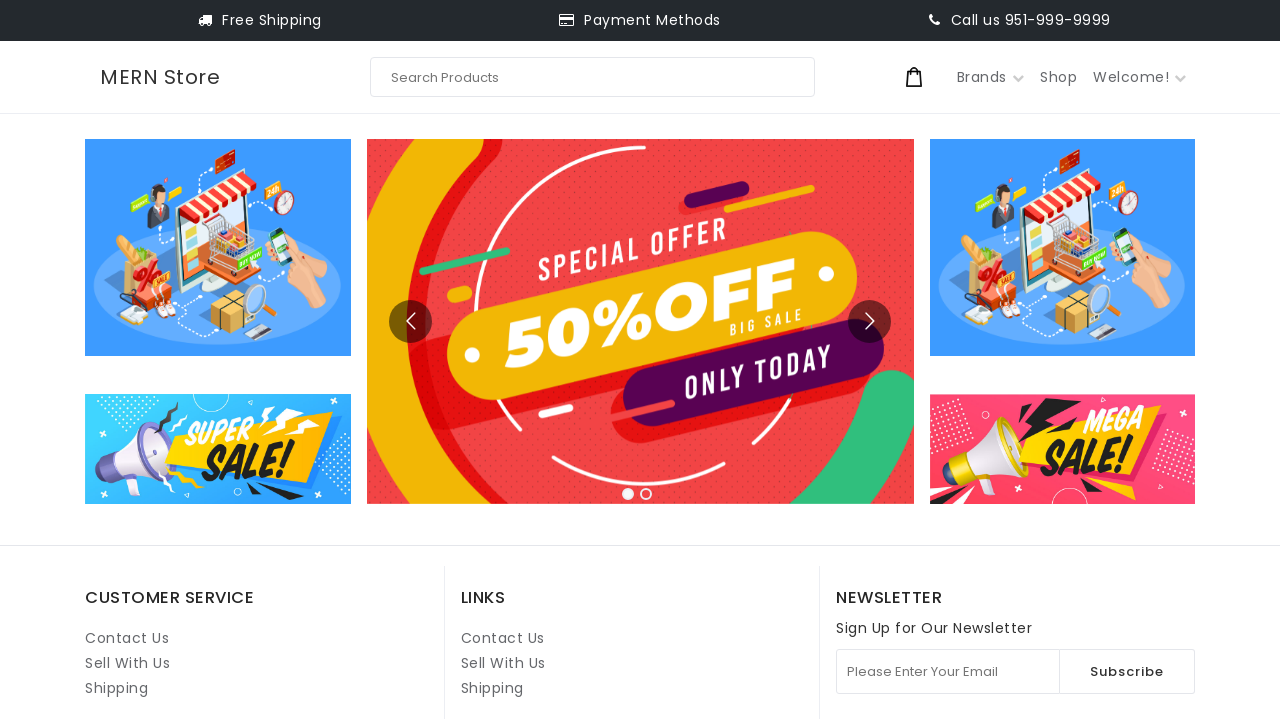

Clicked on Contact Us link at (503, 638) on internal:role=link[name="Contact Us"i] >> nth=1
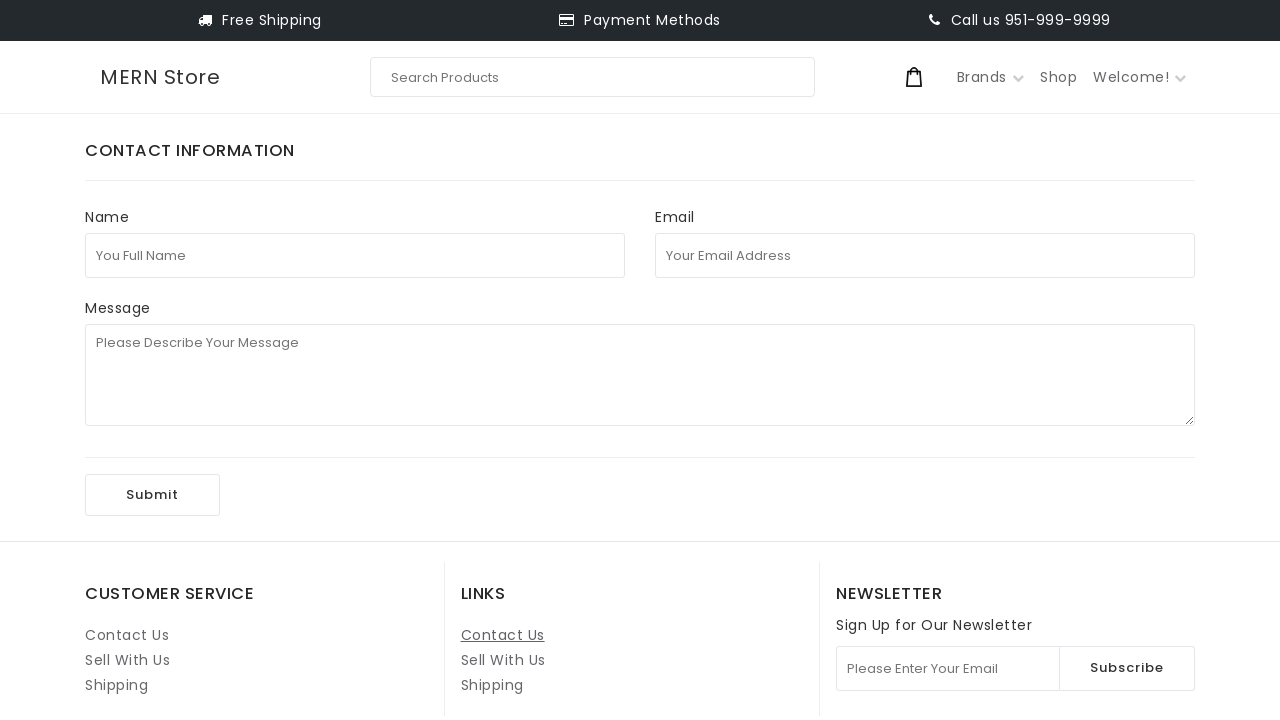

Filled in full name field with 'test123' on internal:attr=[placeholder="You Full Name"i]
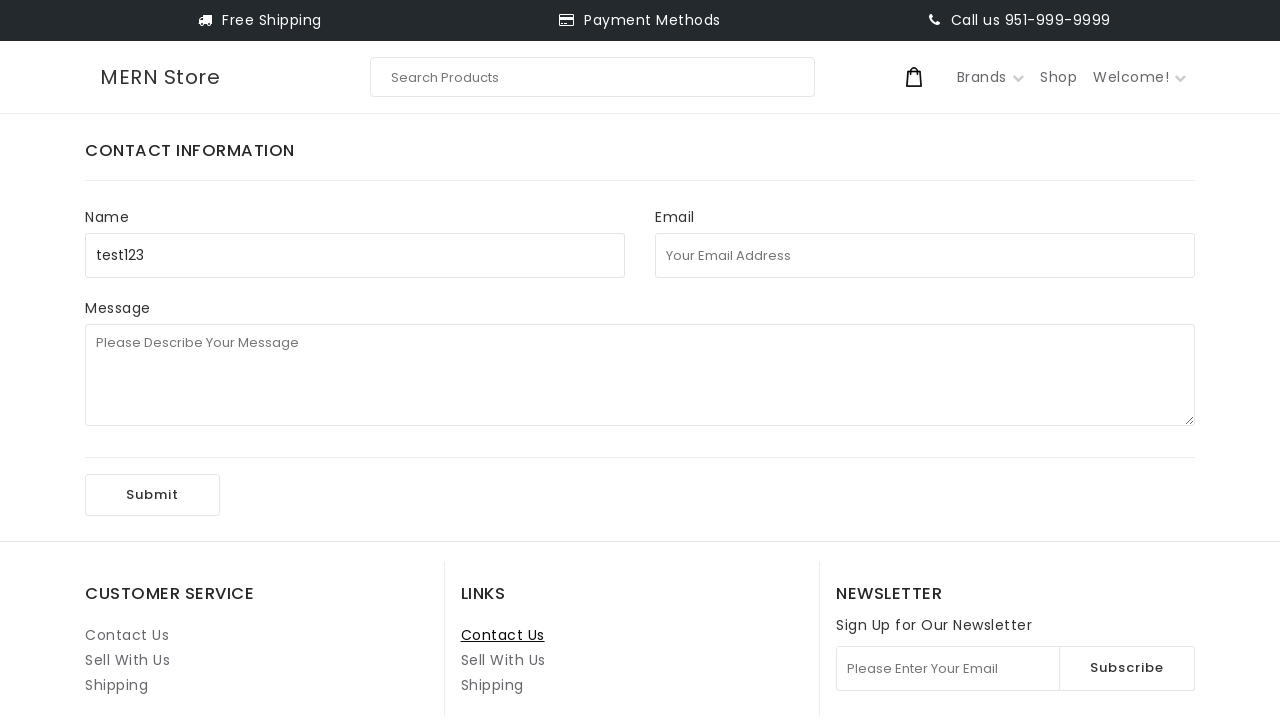

Filled in email address field with 'testuser7483921@example.com' on internal:attr=[placeholder="Your Email Address"i]
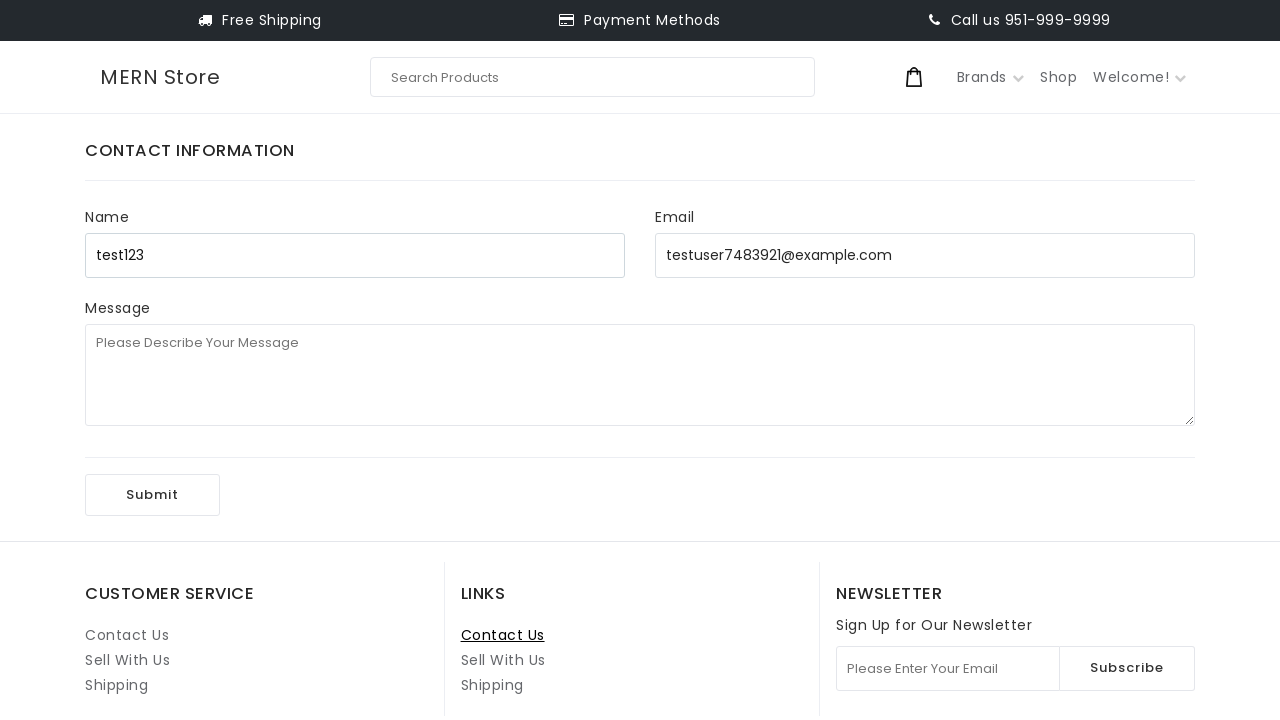

Filled in message field with '1st playwright test' on internal:attr=[placeholder="Please Describe Your Message"i]
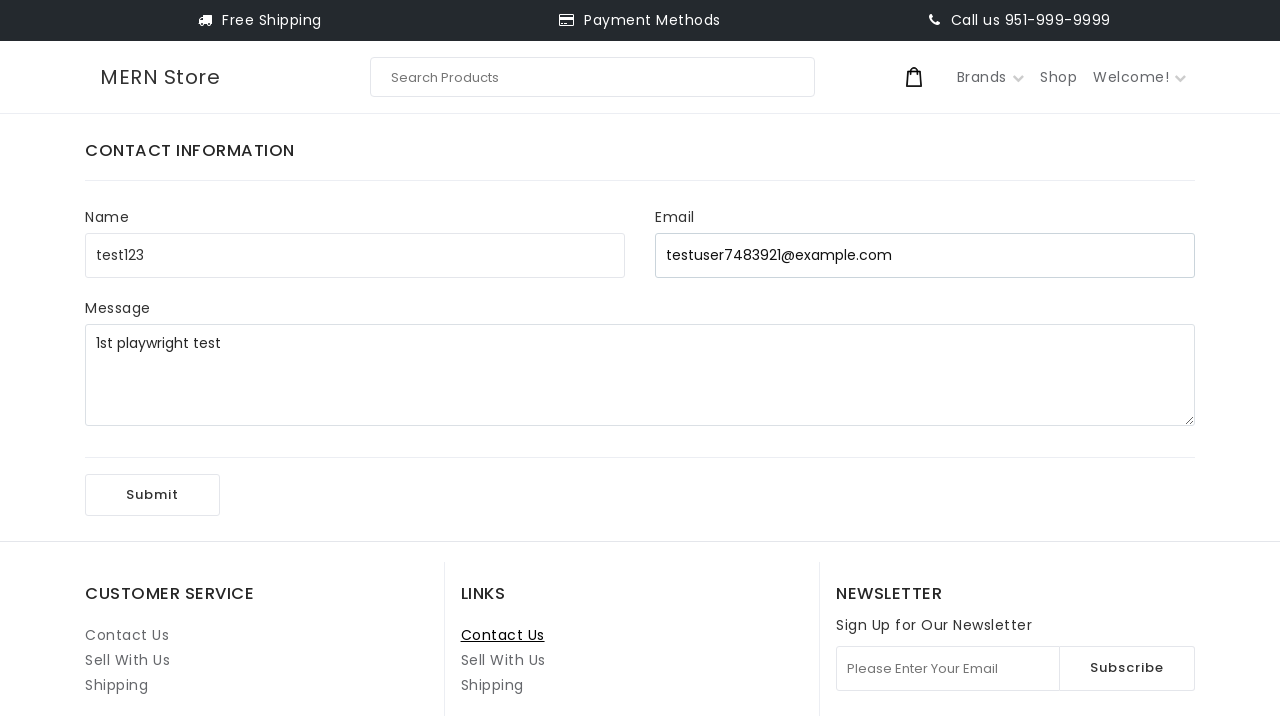

Clicked submit button to submit contact form at (152, 495) on internal:role=button[name="Submit"i]
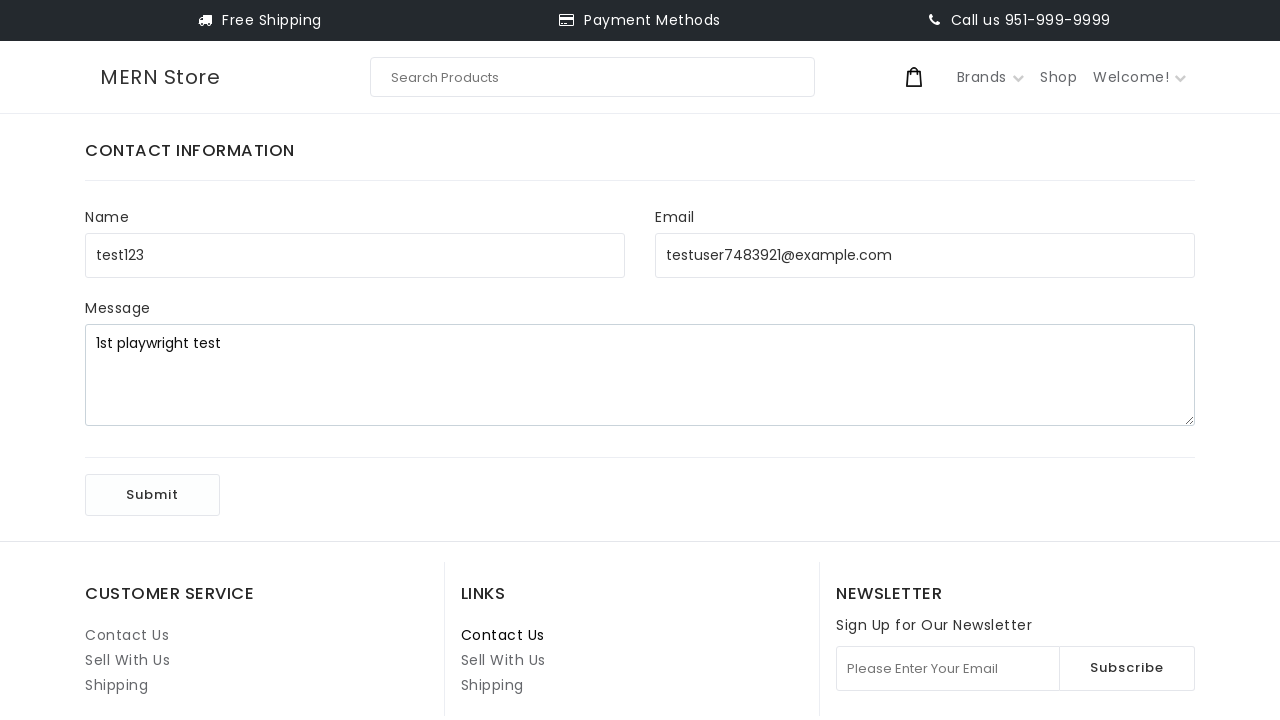

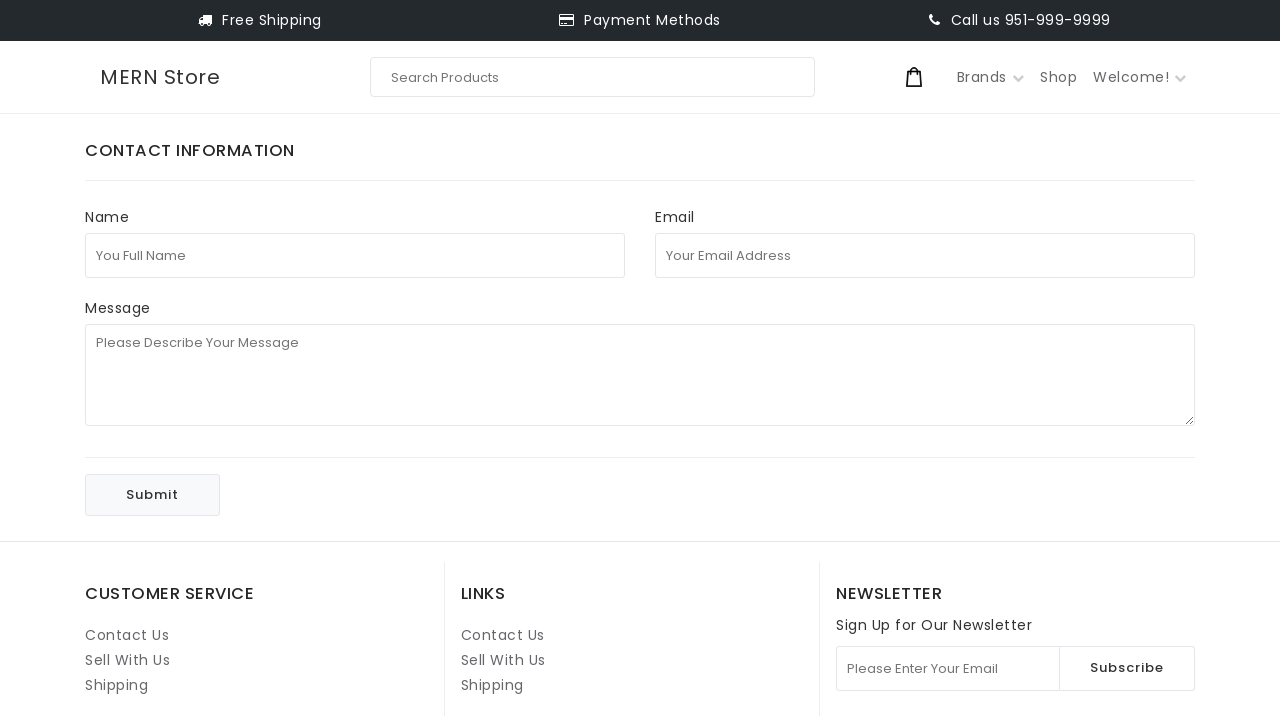